Verifies that the "Place Order" button is visible on the cart page

Starting URL: https://www.demoblaze.com/cart.html

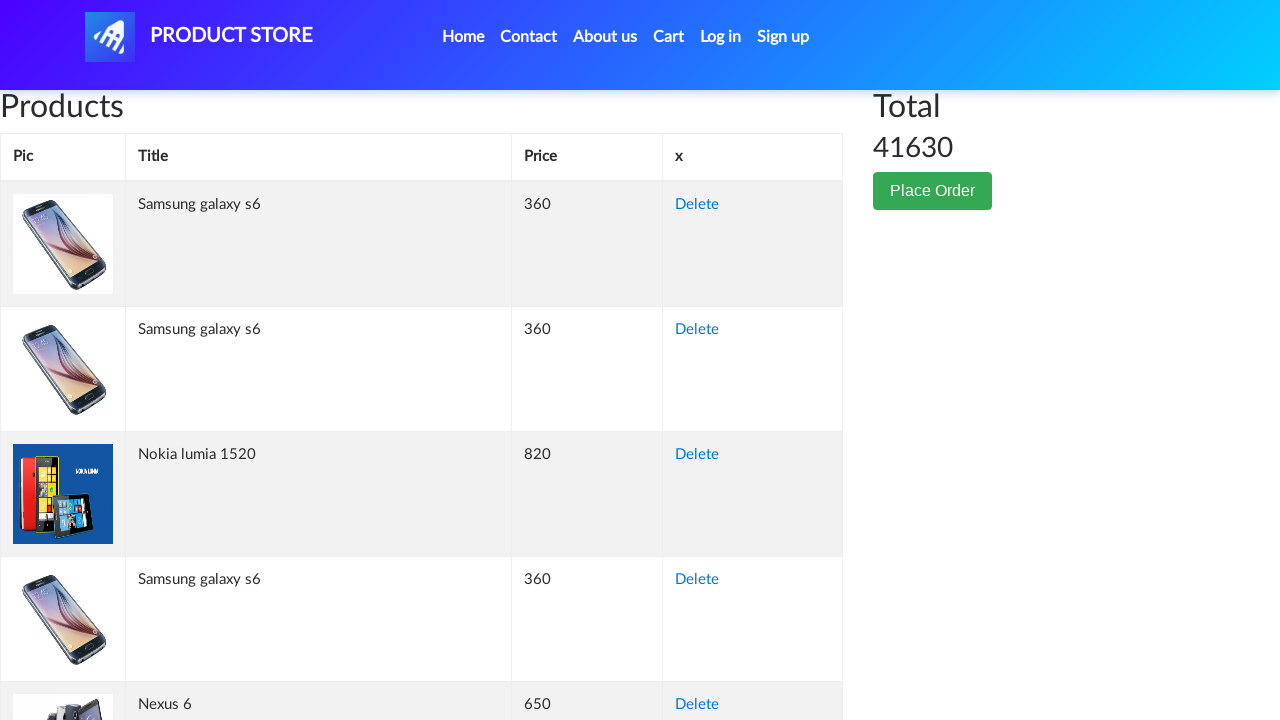

Navigated to cart page at https://www.demoblaze.com/cart.html
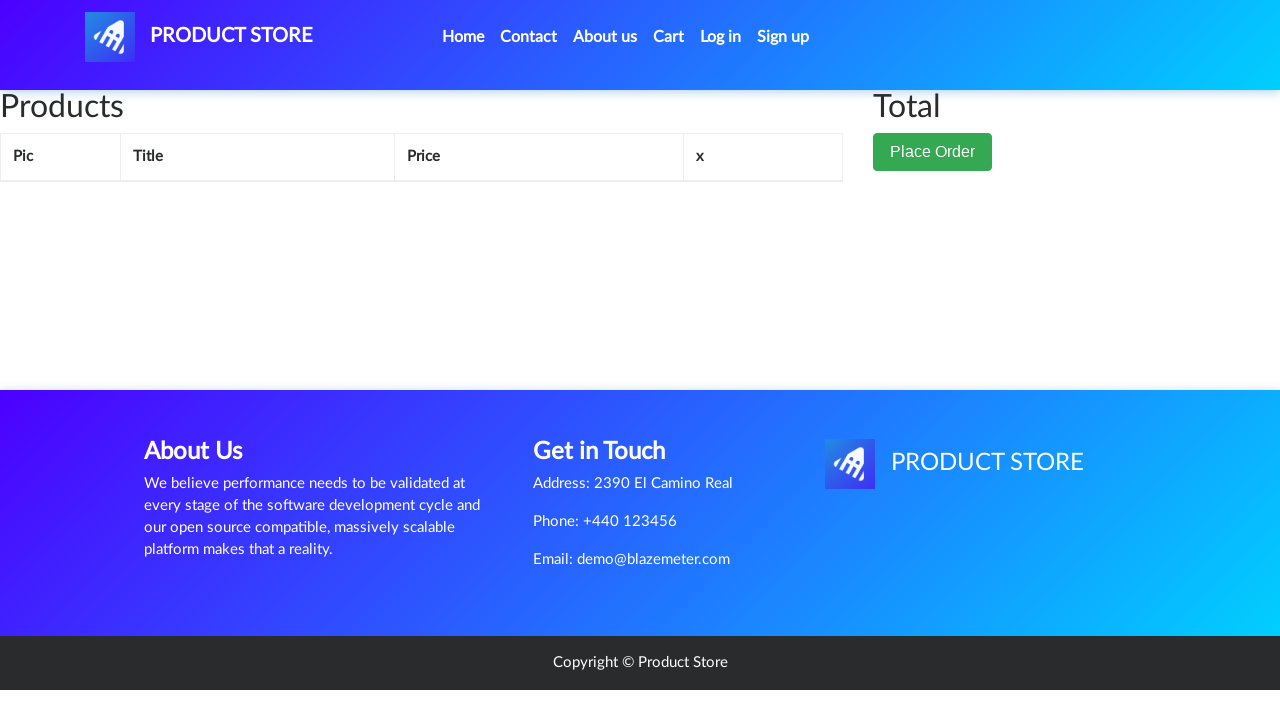

Located 'Place Order' button element using XPath selector
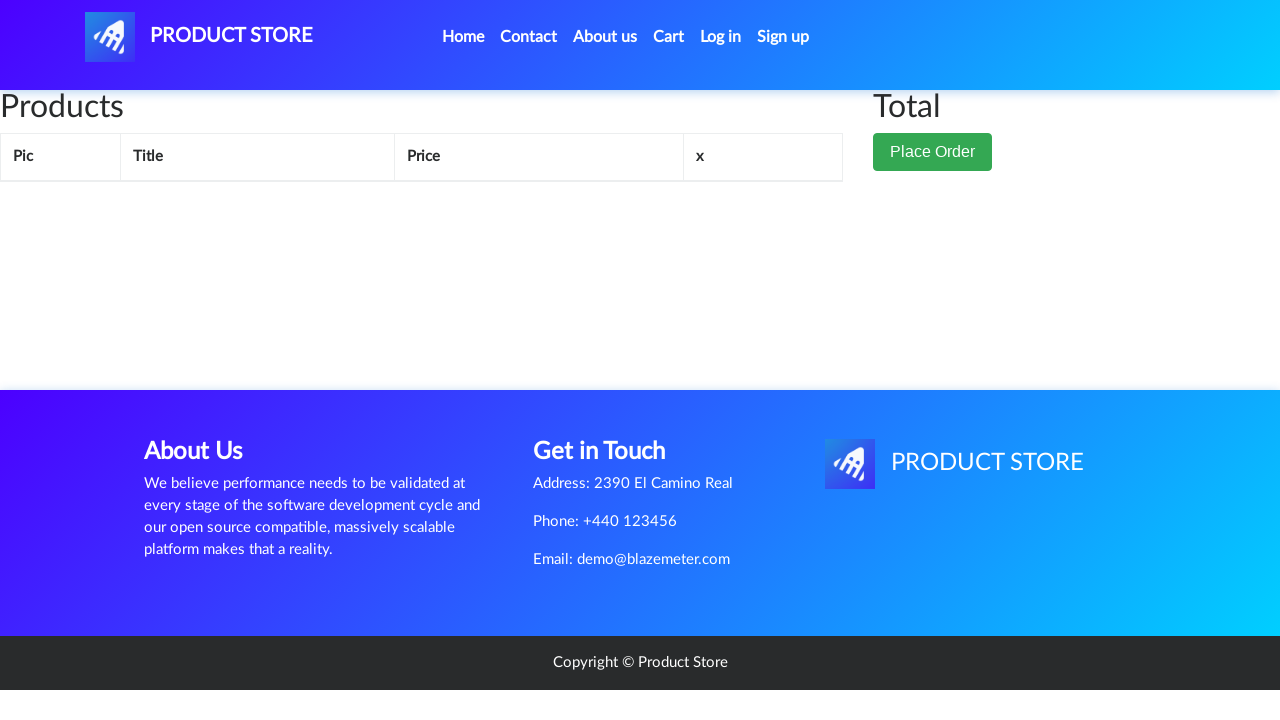

Verified that 'Place Order' button is visible on the cart page
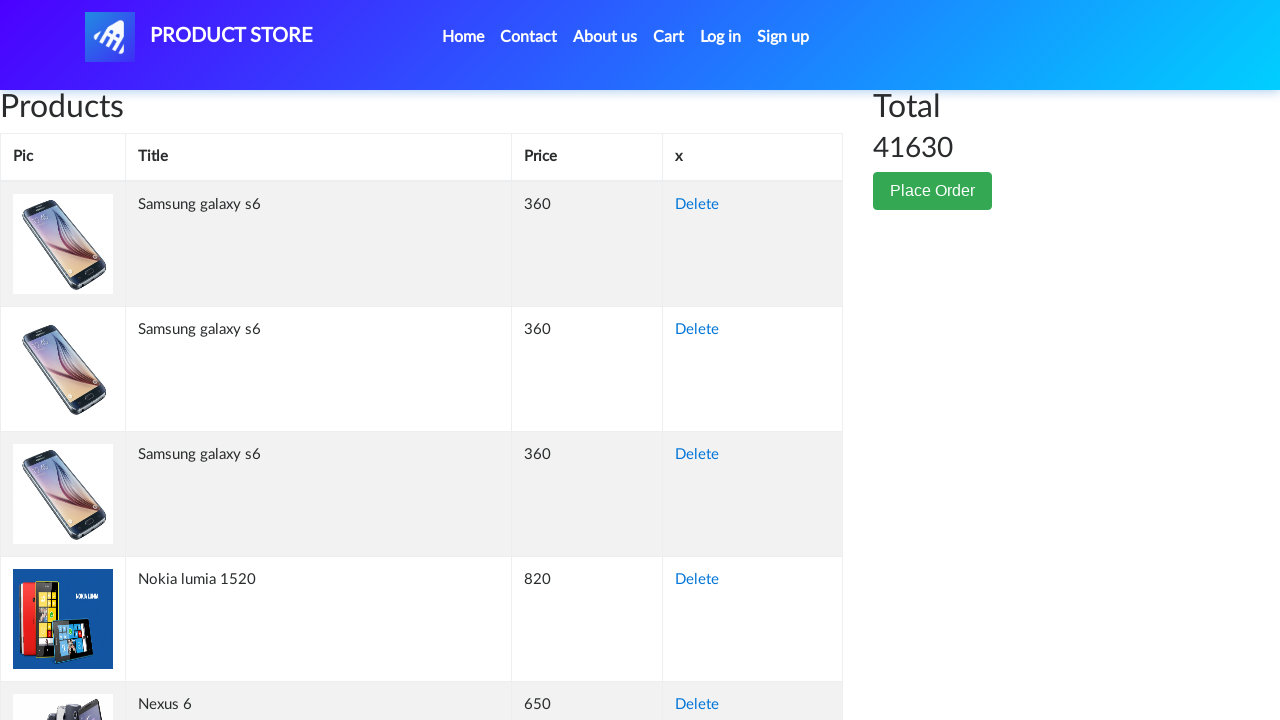

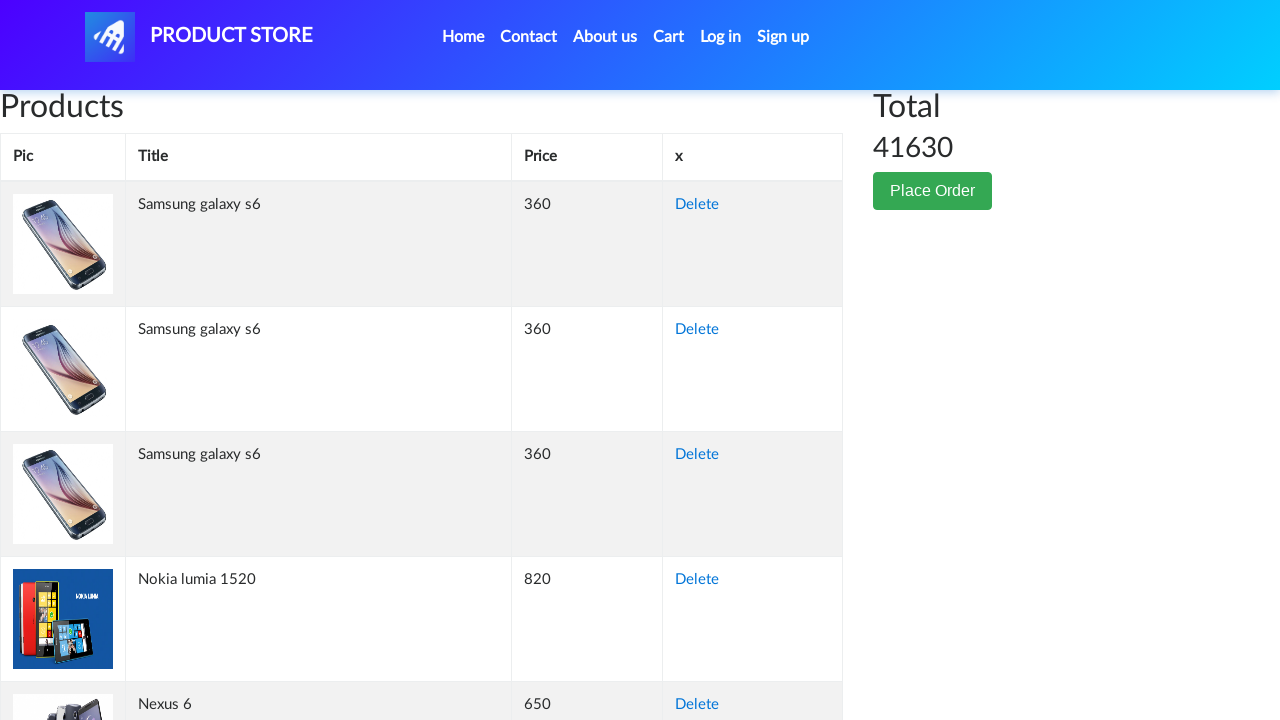